Tests that the Clear completed button is hidden when there are no completed items

Starting URL: https://demo.playwright.dev/todomvc

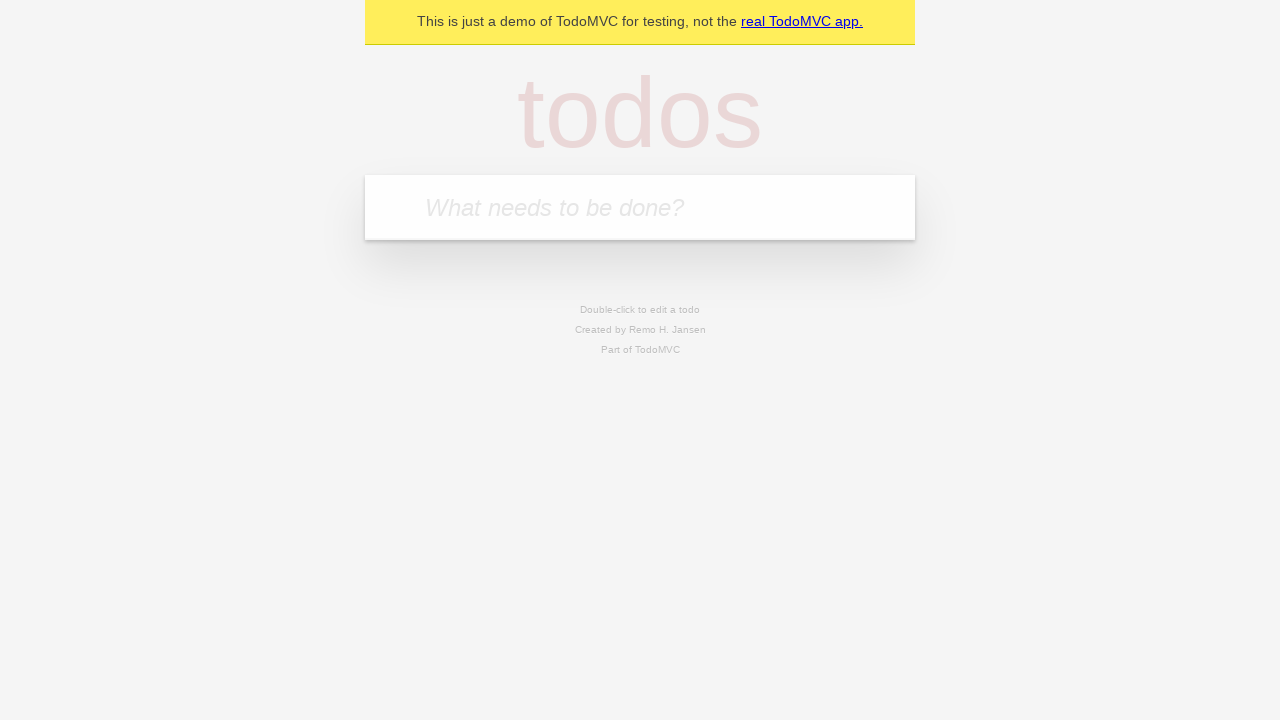

Filled input field with 'buy some cheese' on internal:attr=[placeholder="What needs to be done?"i]
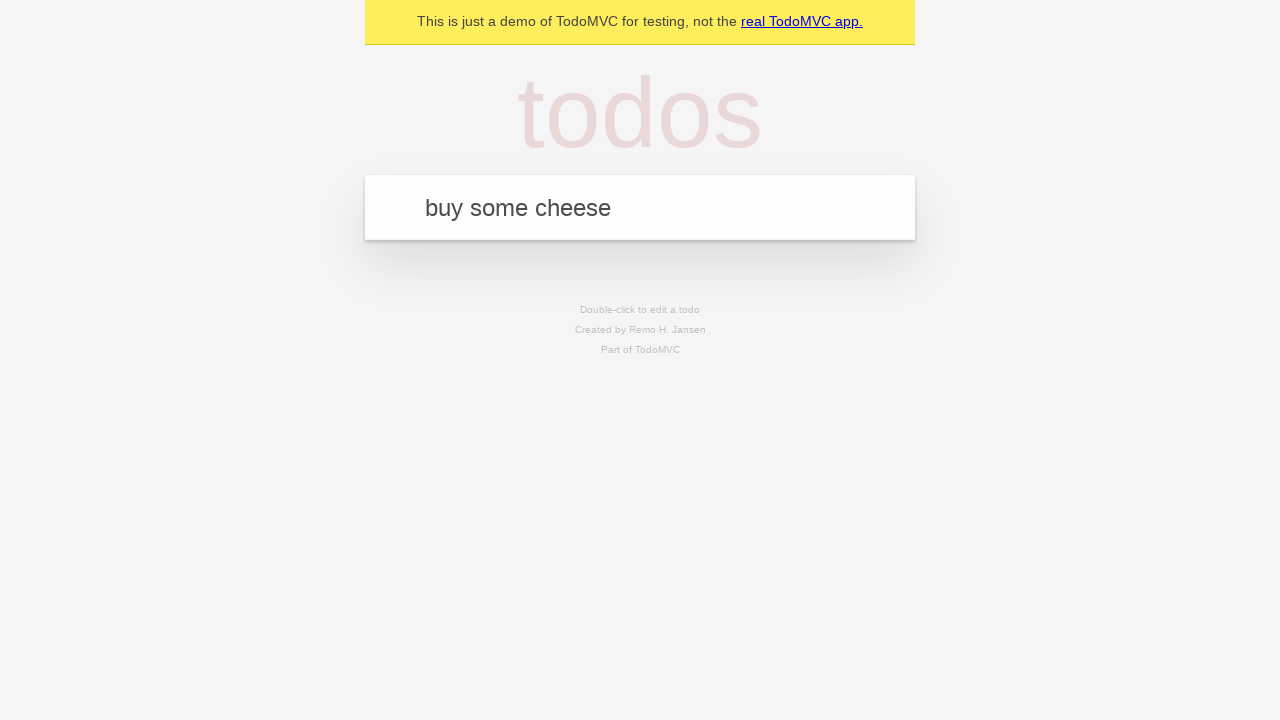

Pressed Enter to add first todo item on internal:attr=[placeholder="What needs to be done?"i]
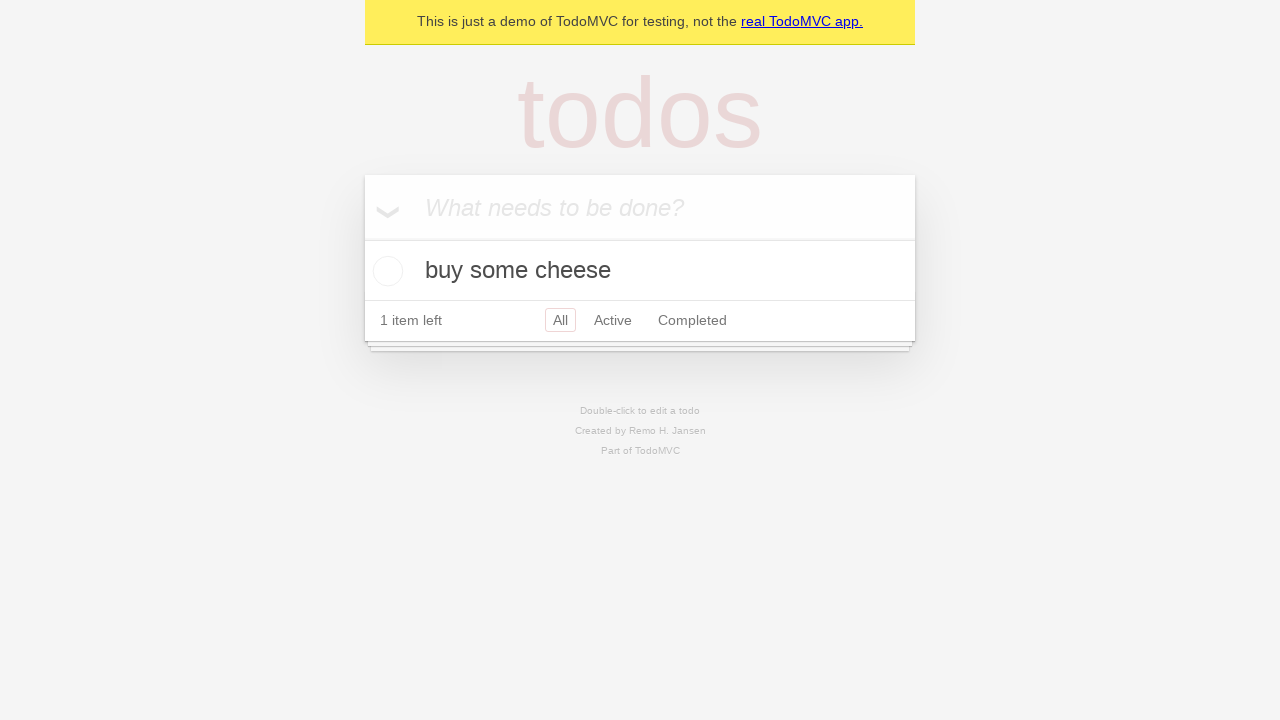

Filled input field with 'feed the cat' on internal:attr=[placeholder="What needs to be done?"i]
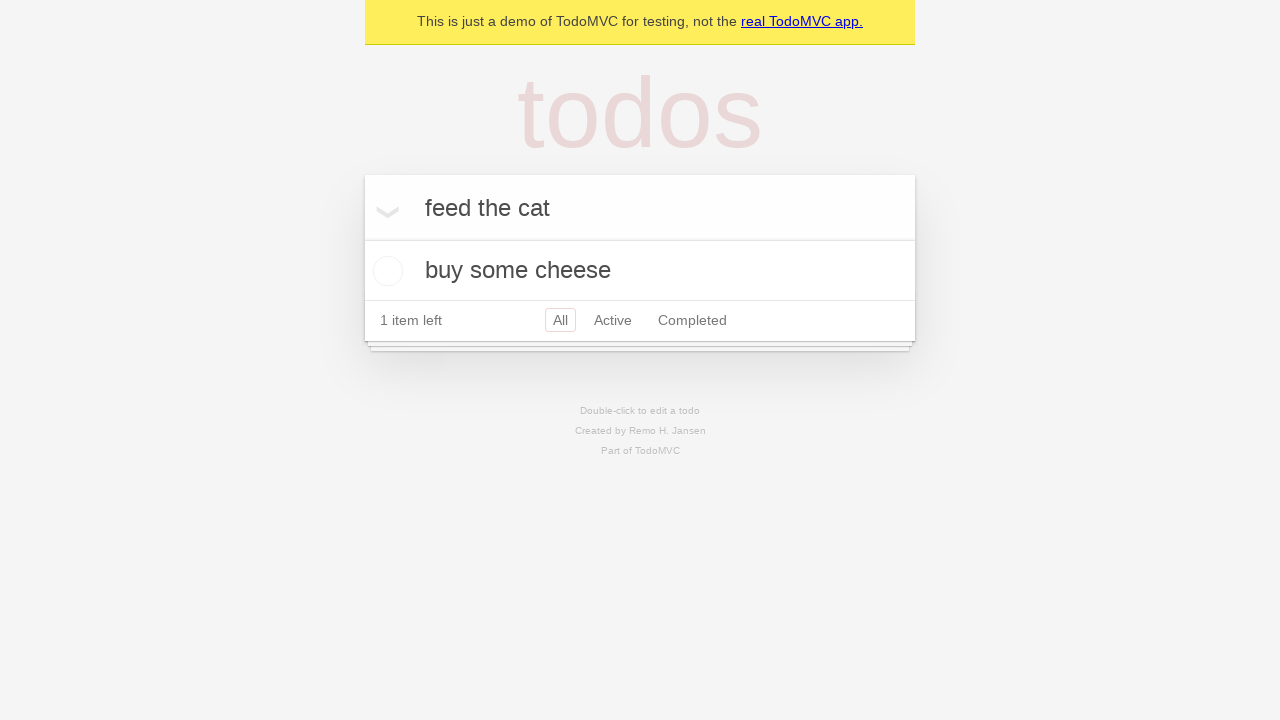

Pressed Enter to add second todo item on internal:attr=[placeholder="What needs to be done?"i]
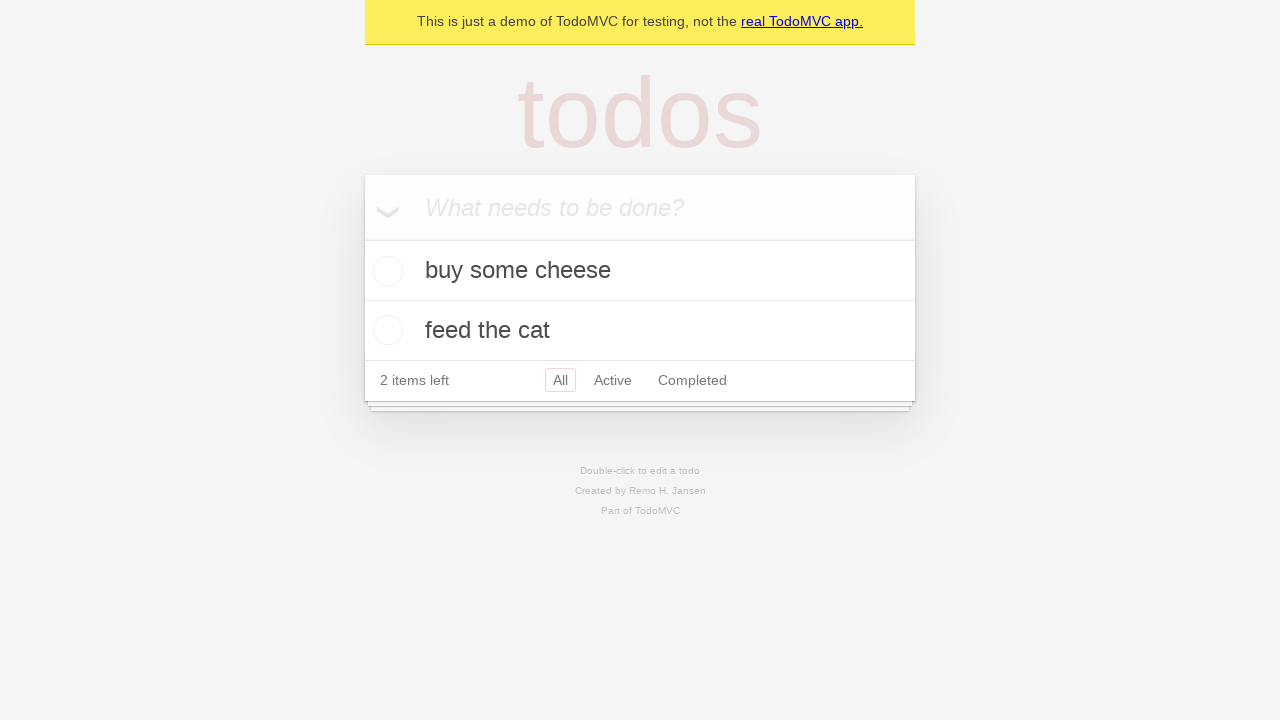

Filled input field with 'book a doctors appointment' on internal:attr=[placeholder="What needs to be done?"i]
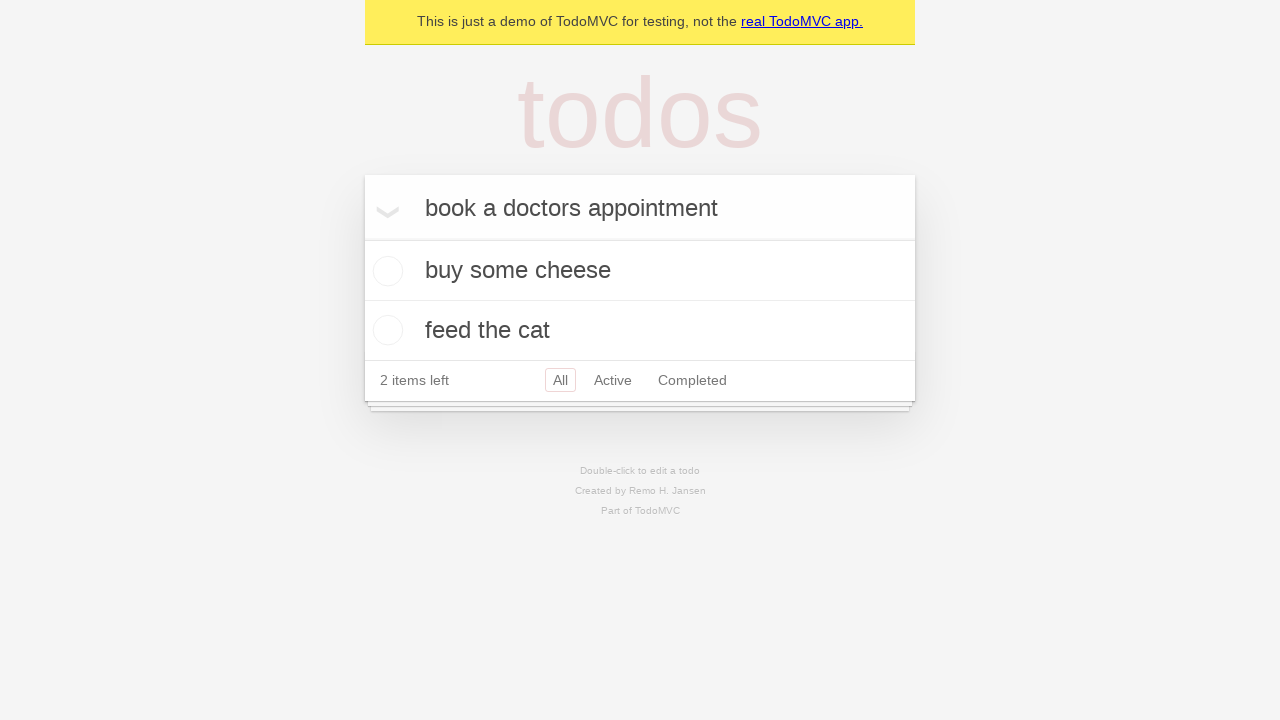

Pressed Enter to add third todo item on internal:attr=[placeholder="What needs to be done?"i]
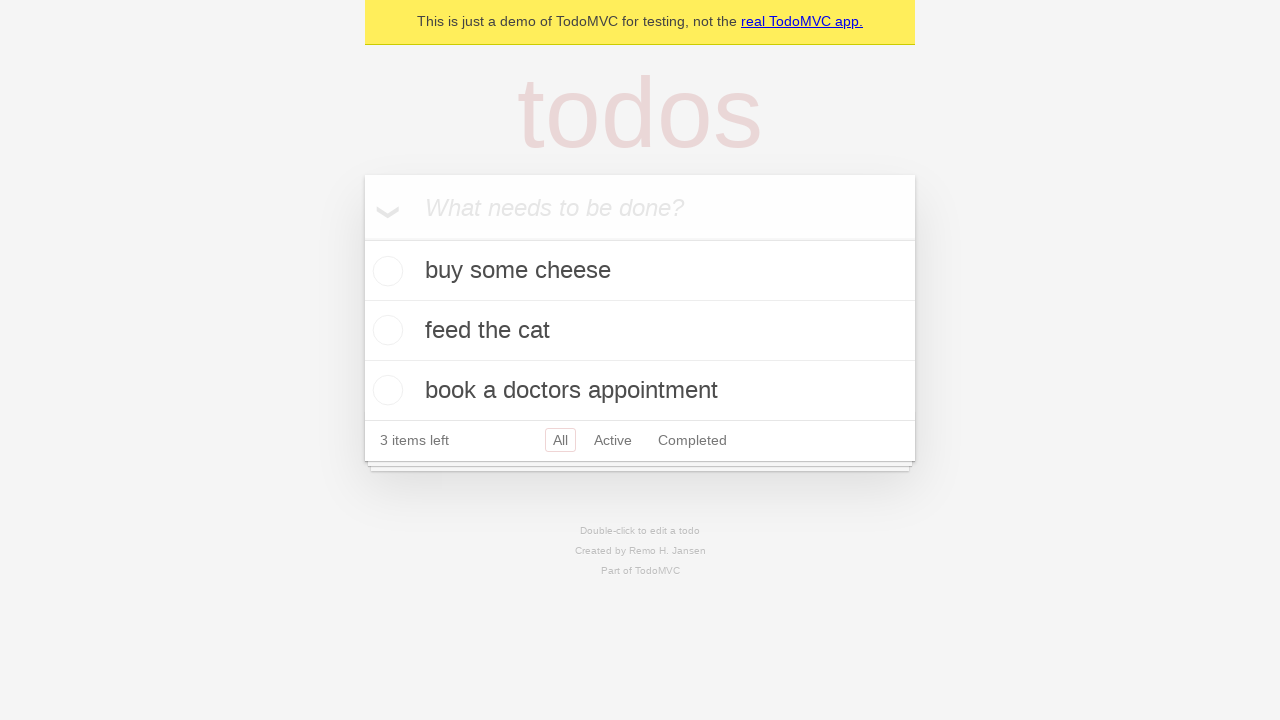

Checked first todo item as completed at (385, 271) on .todo-list li .toggle >> nth=0
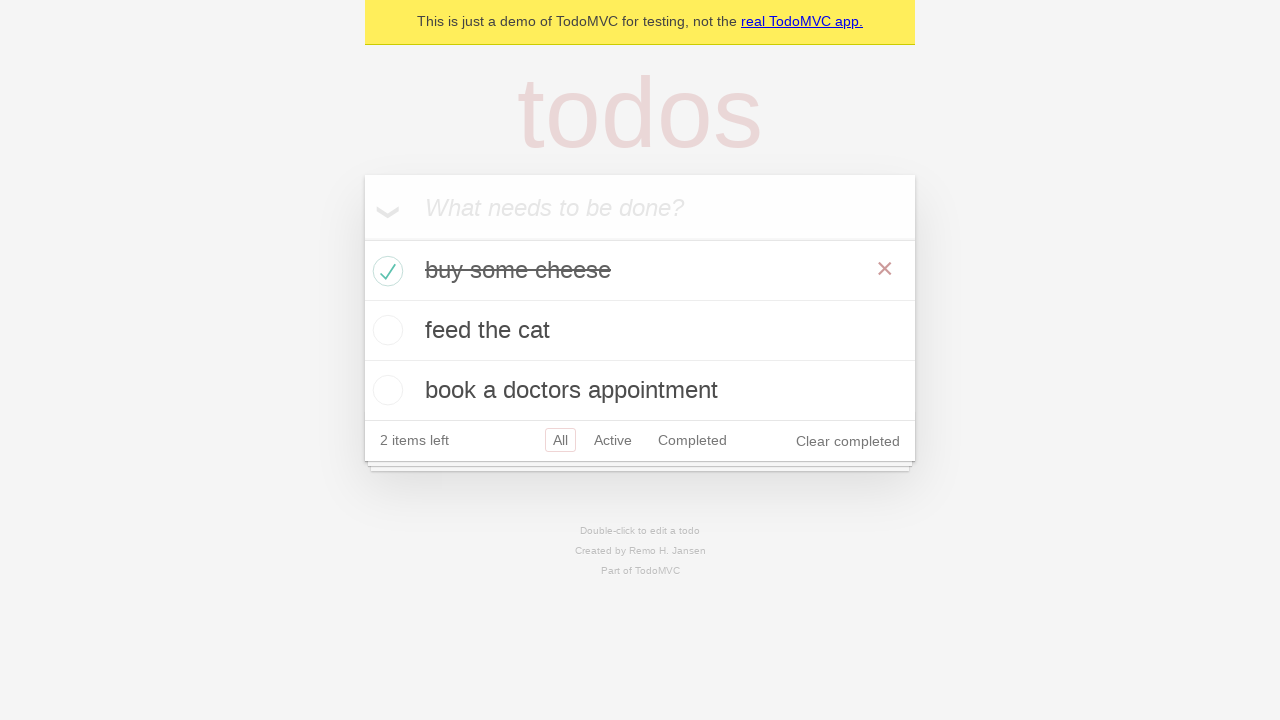

Clicked Clear completed button to remove completed item at (848, 441) on internal:role=button[name="Clear completed"i]
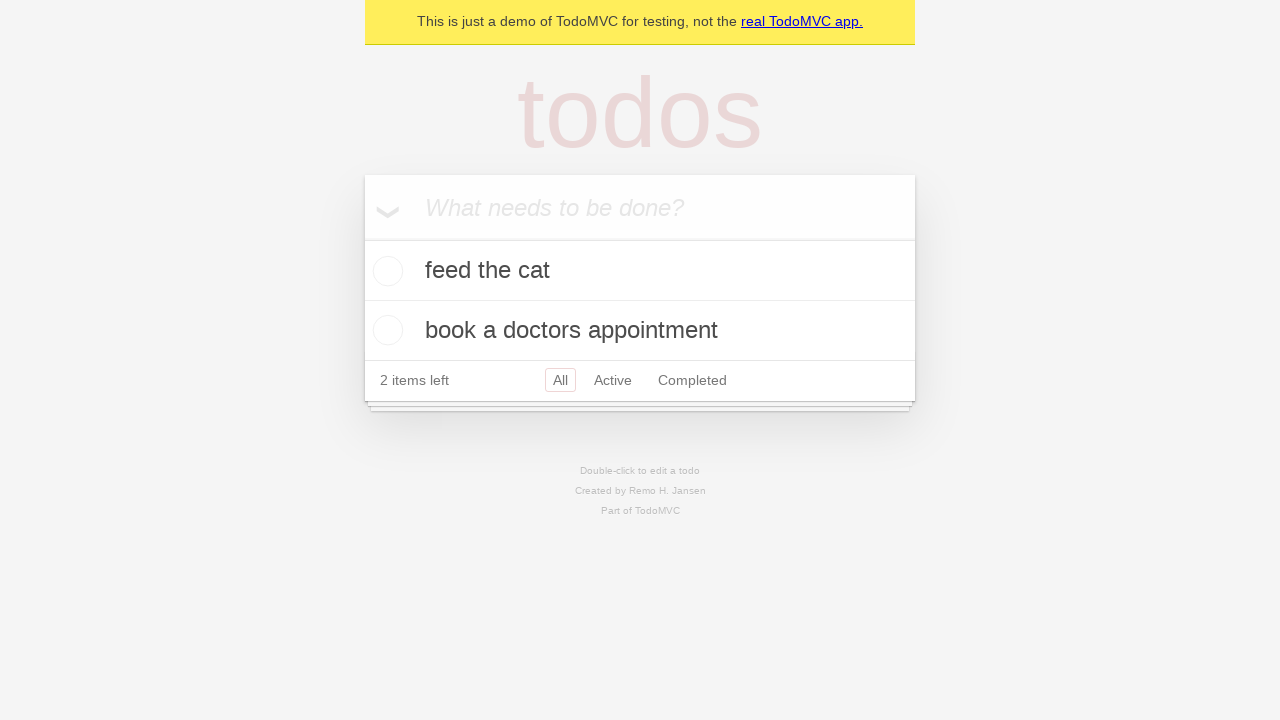

Waited 500ms for UI to update
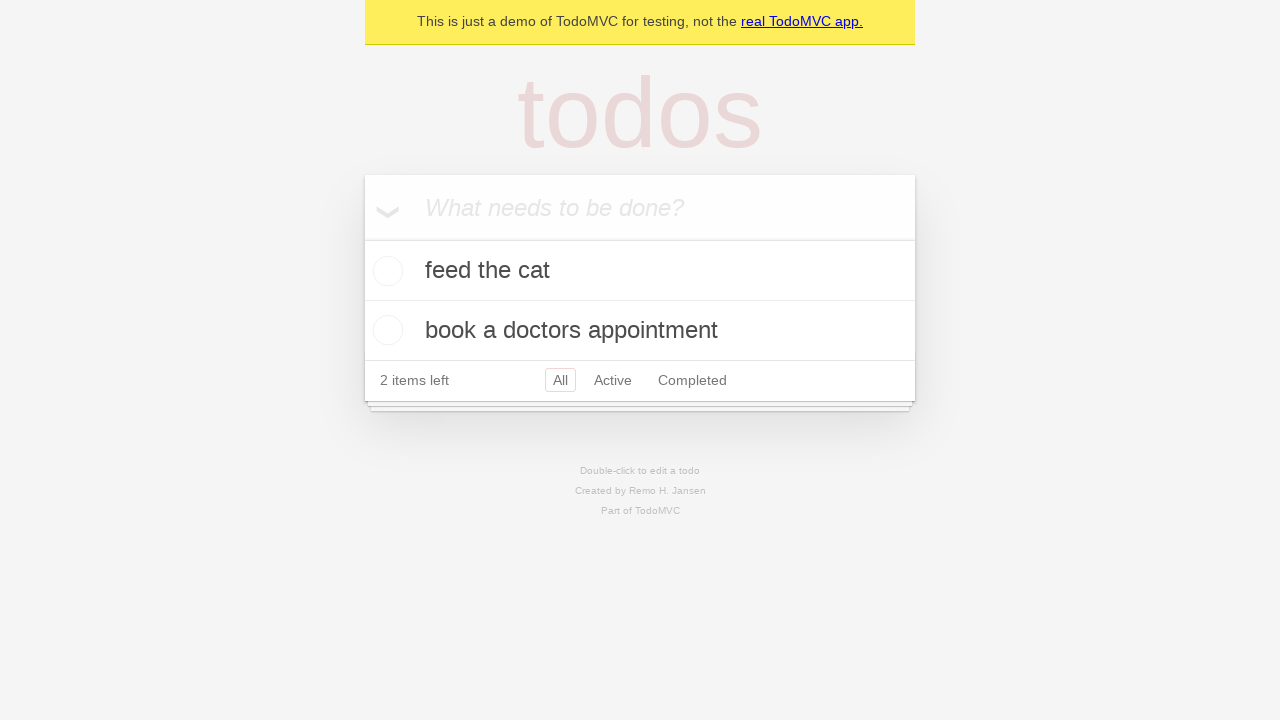

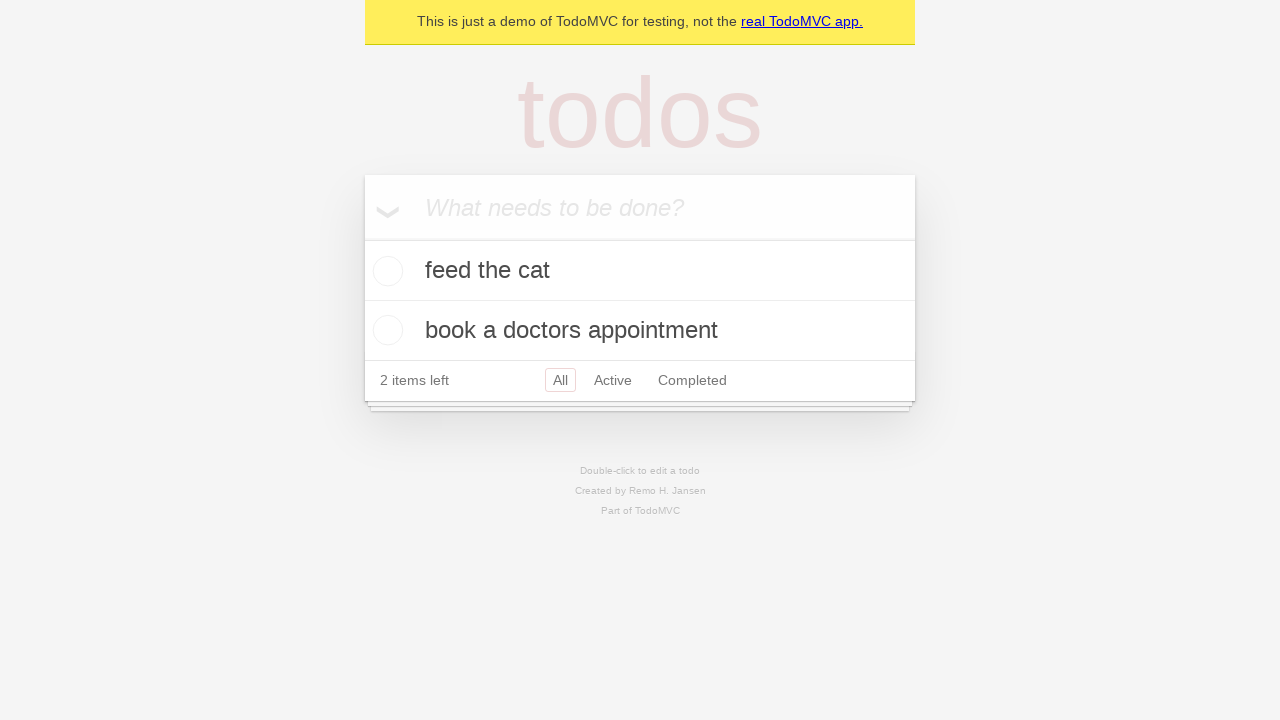